Tests handling of JavaScript alert dialog by clicking a button that triggers an alert and accepting it

Starting URL: https://the-internet.herokuapp.com/javascript_alerts

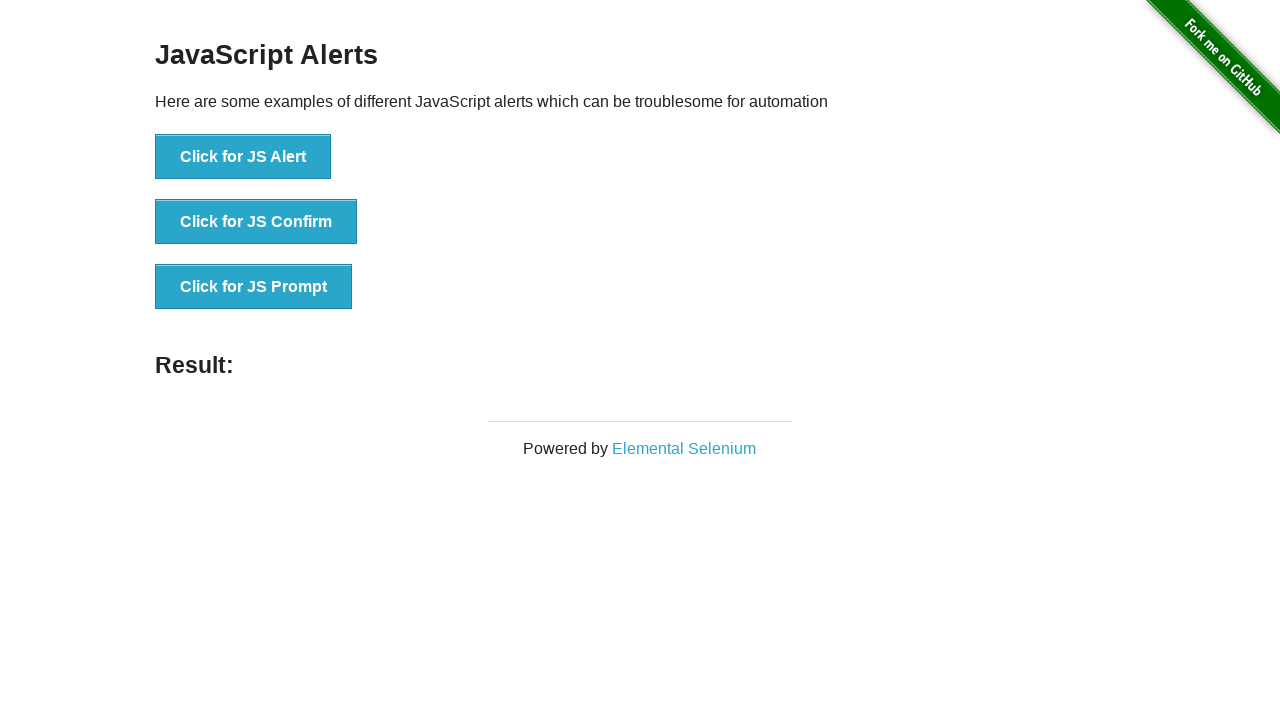

Set up dialog handler to accept JavaScript alerts
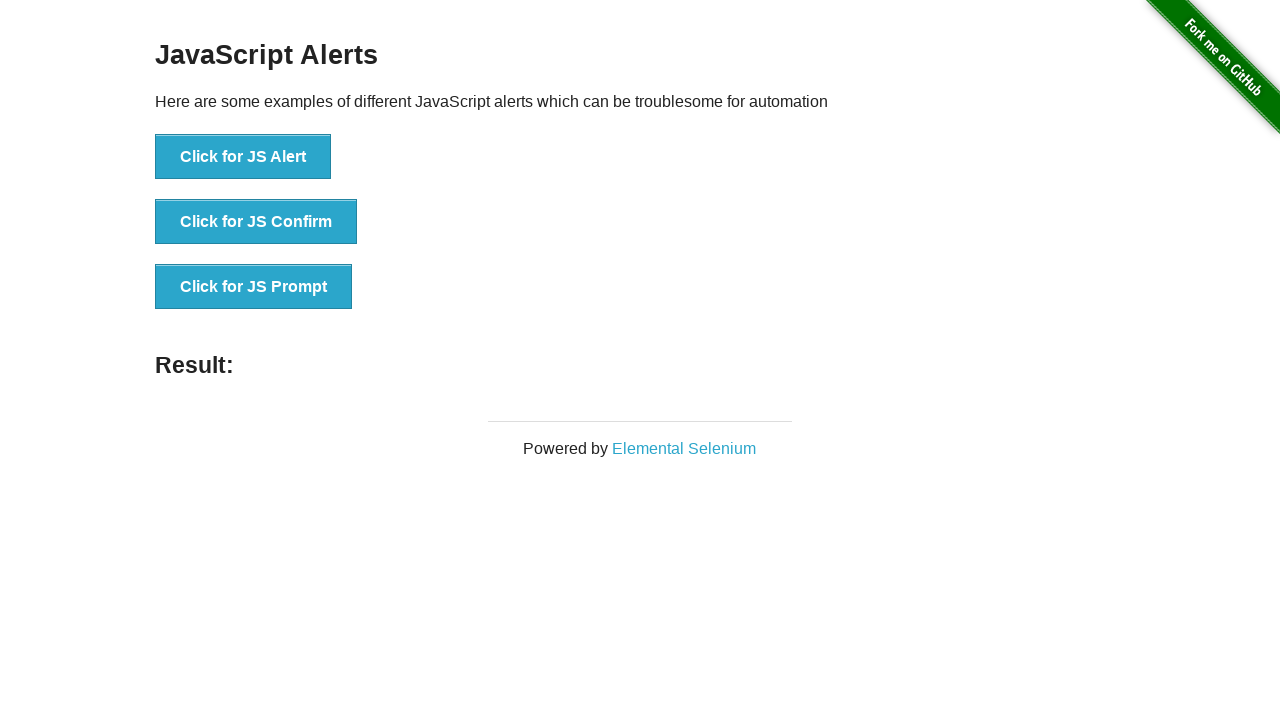

Clicked button to trigger JavaScript alert dialog at (243, 157) on xpath=//button[normalize-space()='Click for JS Alert']
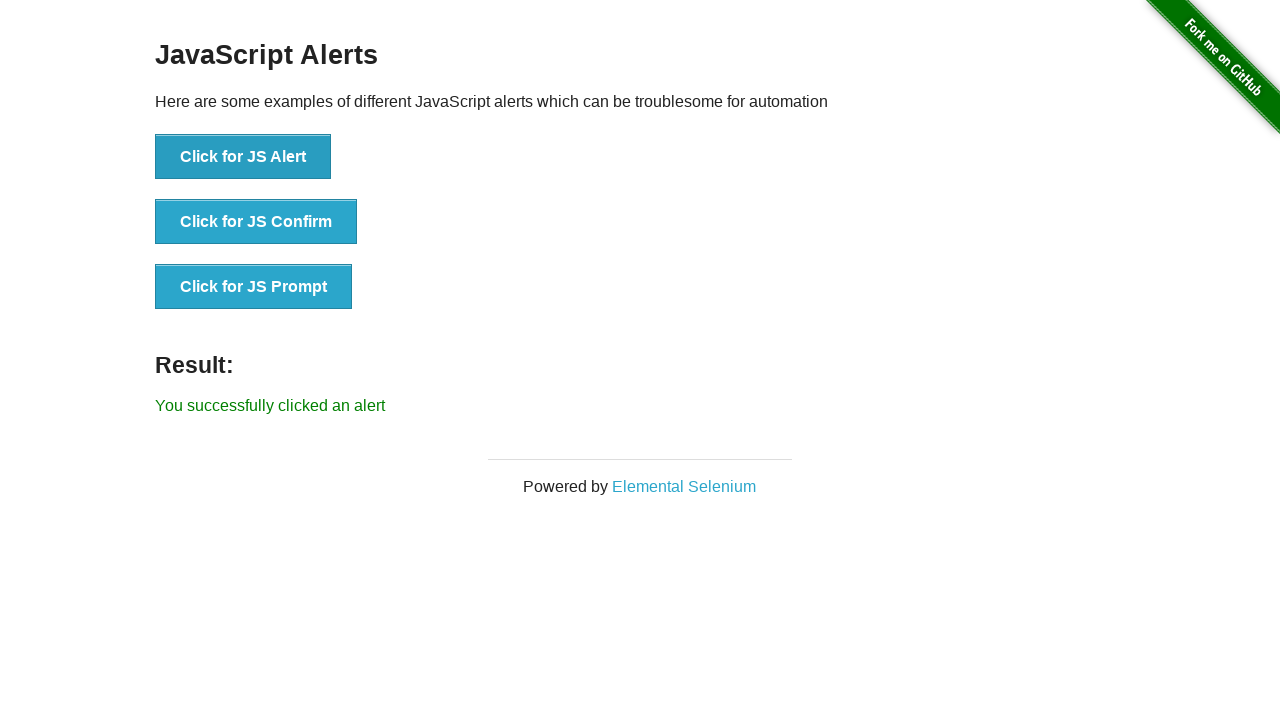

Waited for alert dialog to be handled and accepted
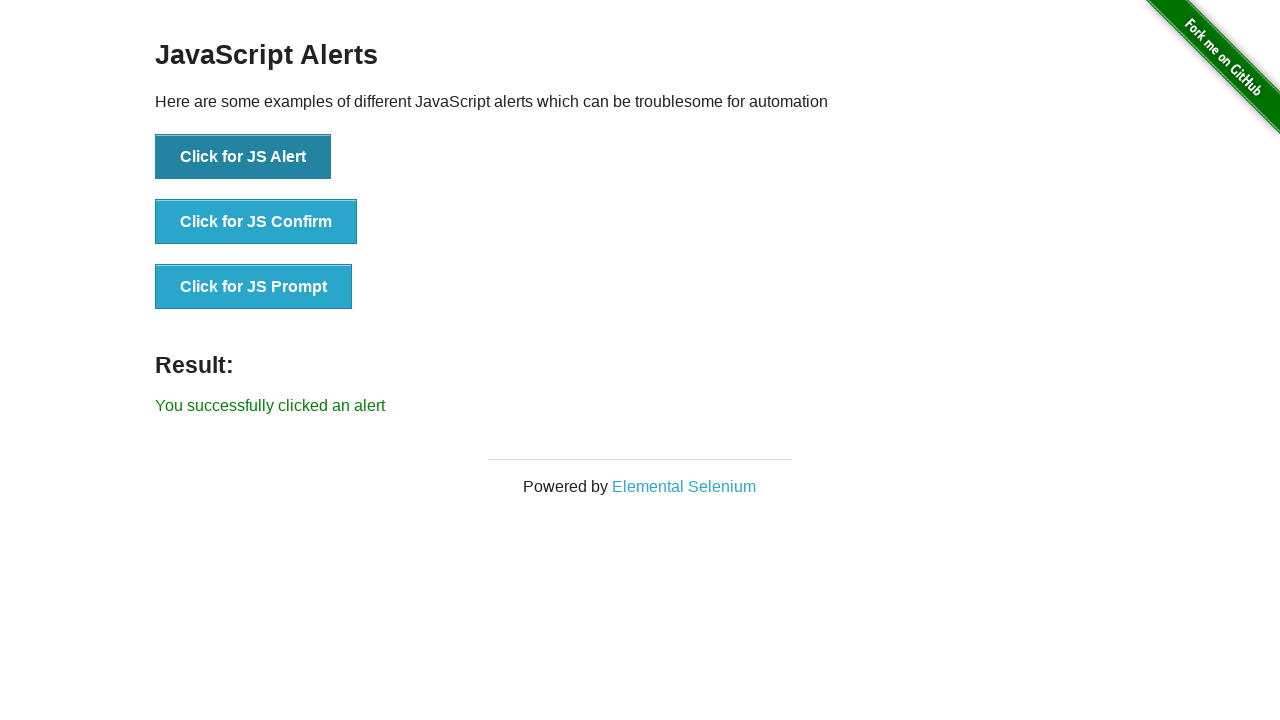

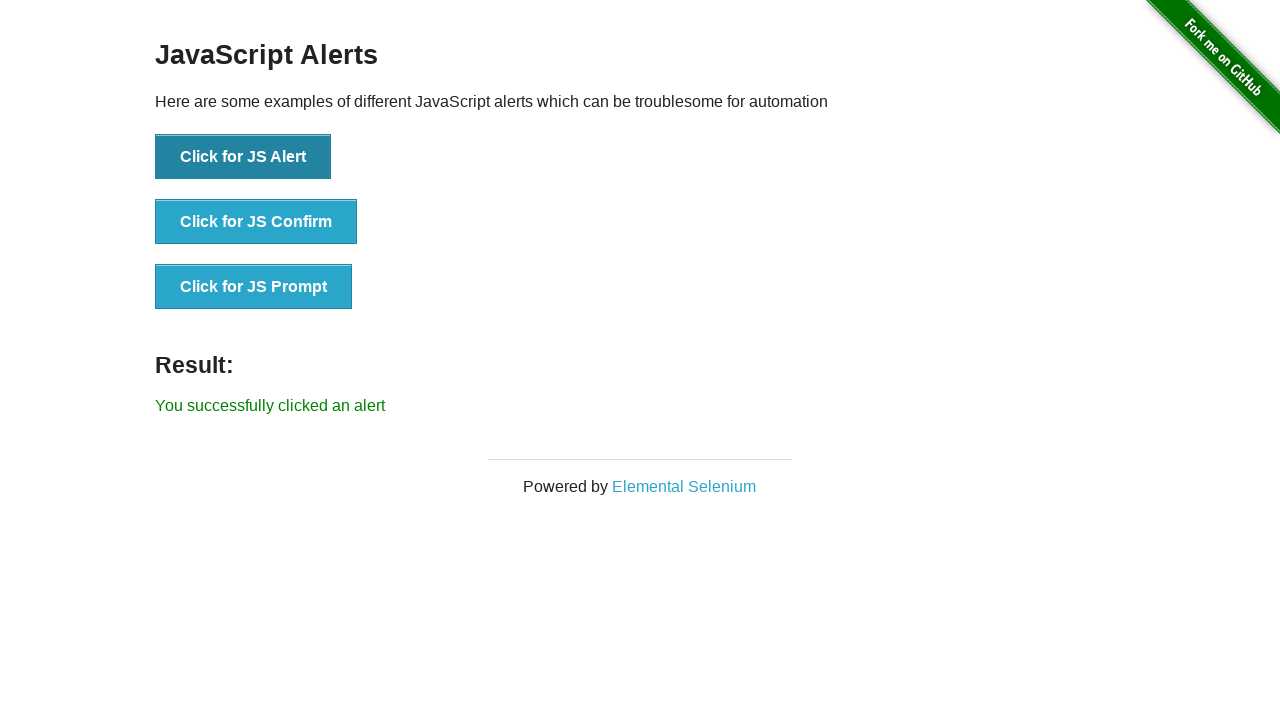